Tests scrolling to the bottom of the page using JavaScript to scroll by the full document height

Starting URL: https://the-internet.herokuapp.com/large

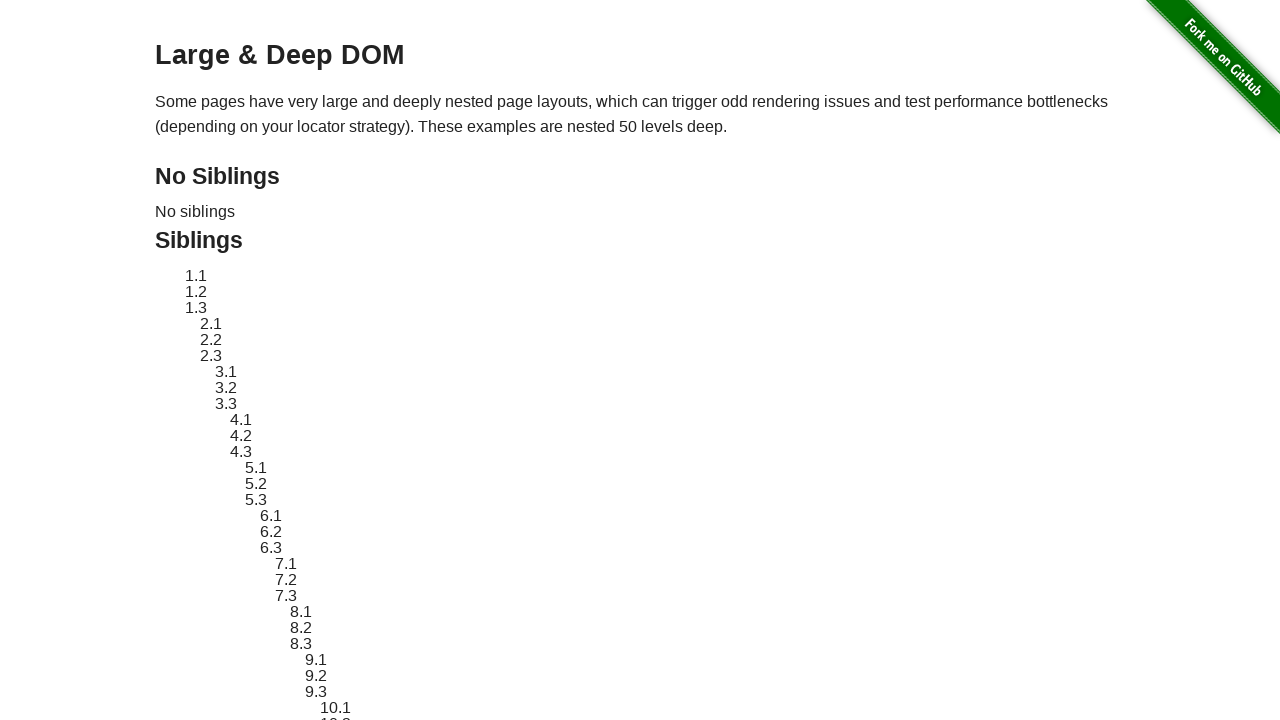

Navigated to https://the-internet.herokuapp.com/large
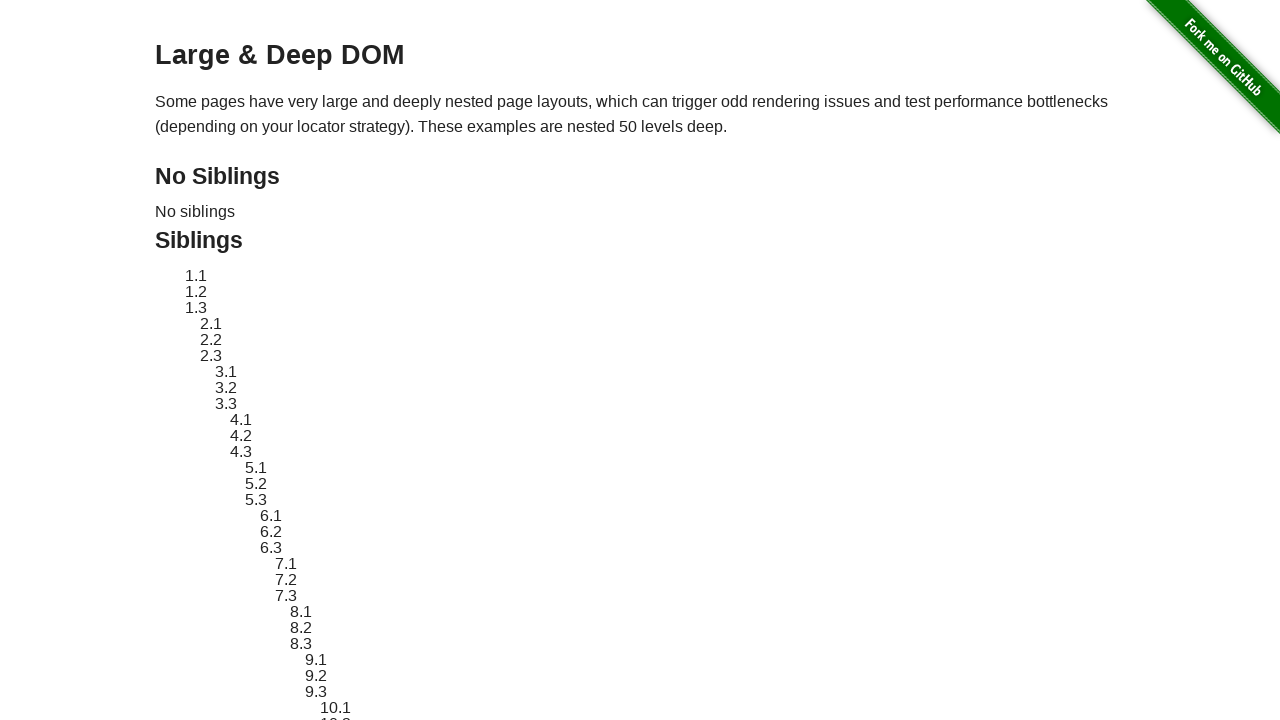

Scrolled to the bottom of the page using JavaScript
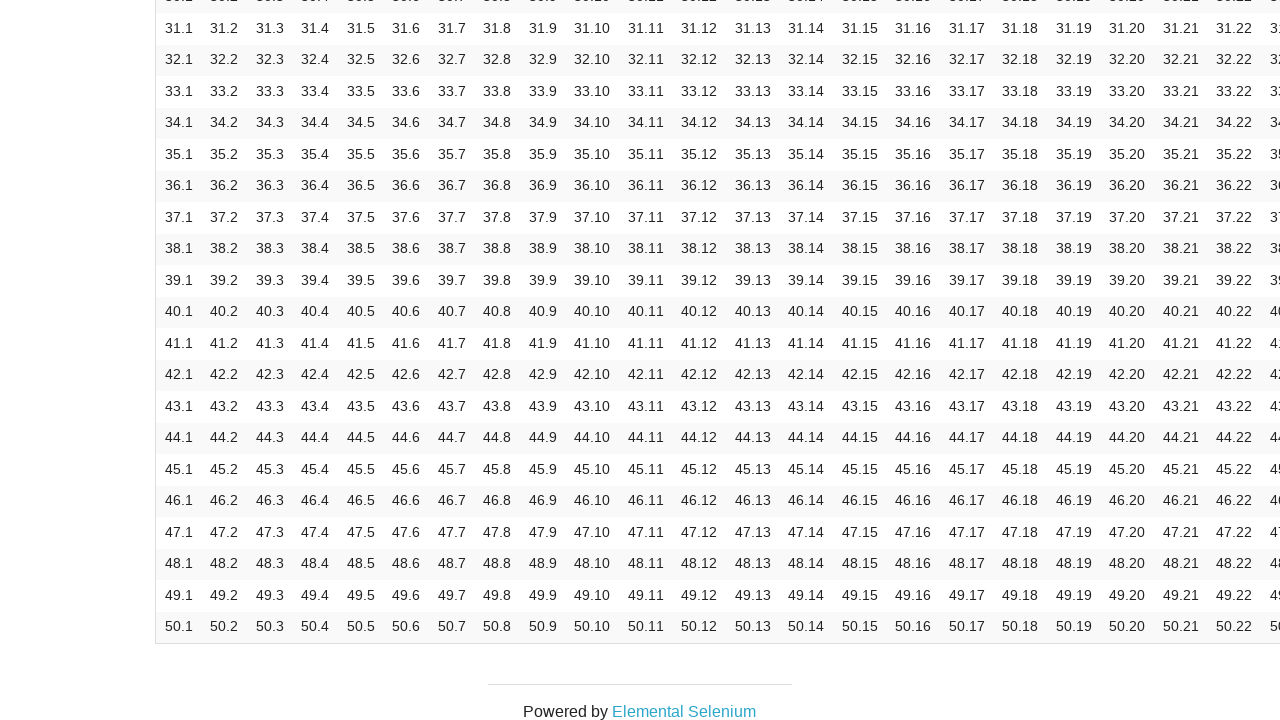

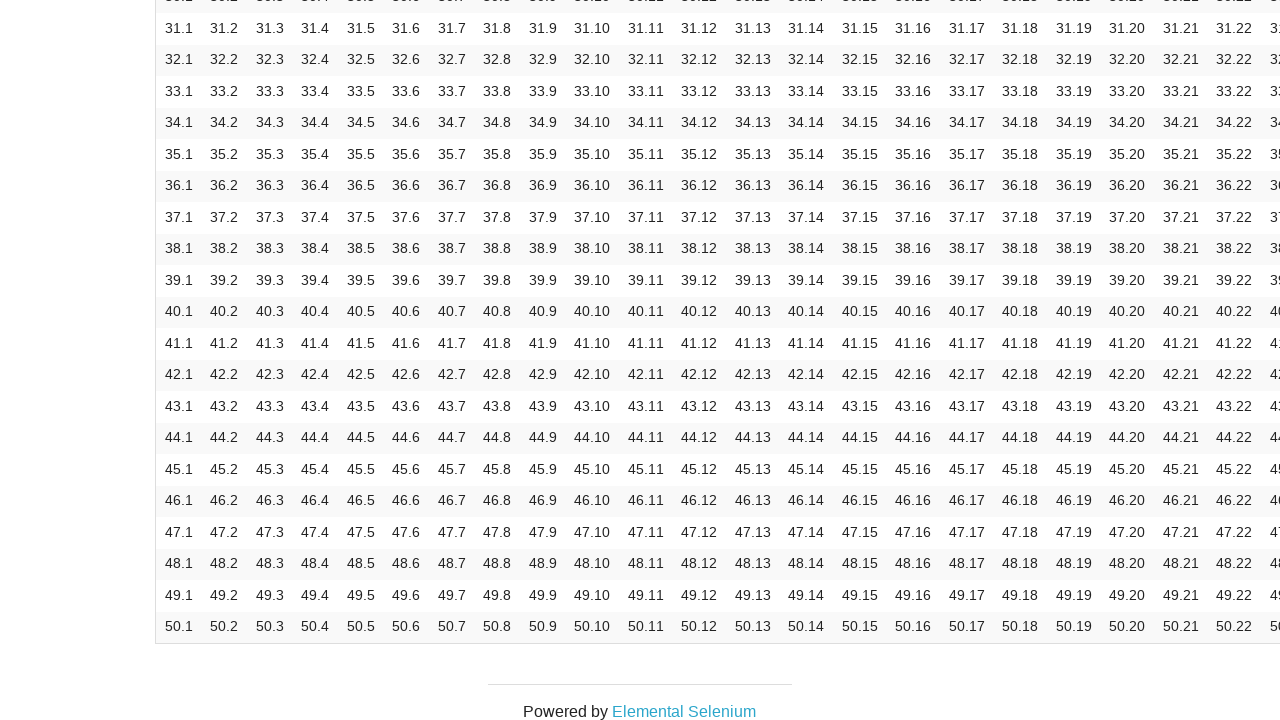